Navigates to the Brazilian National Press government website and verifies the page loads successfully by waiting for the page to be ready.

Starting URL: https://www.gov.br/imprensanacional/pt-br

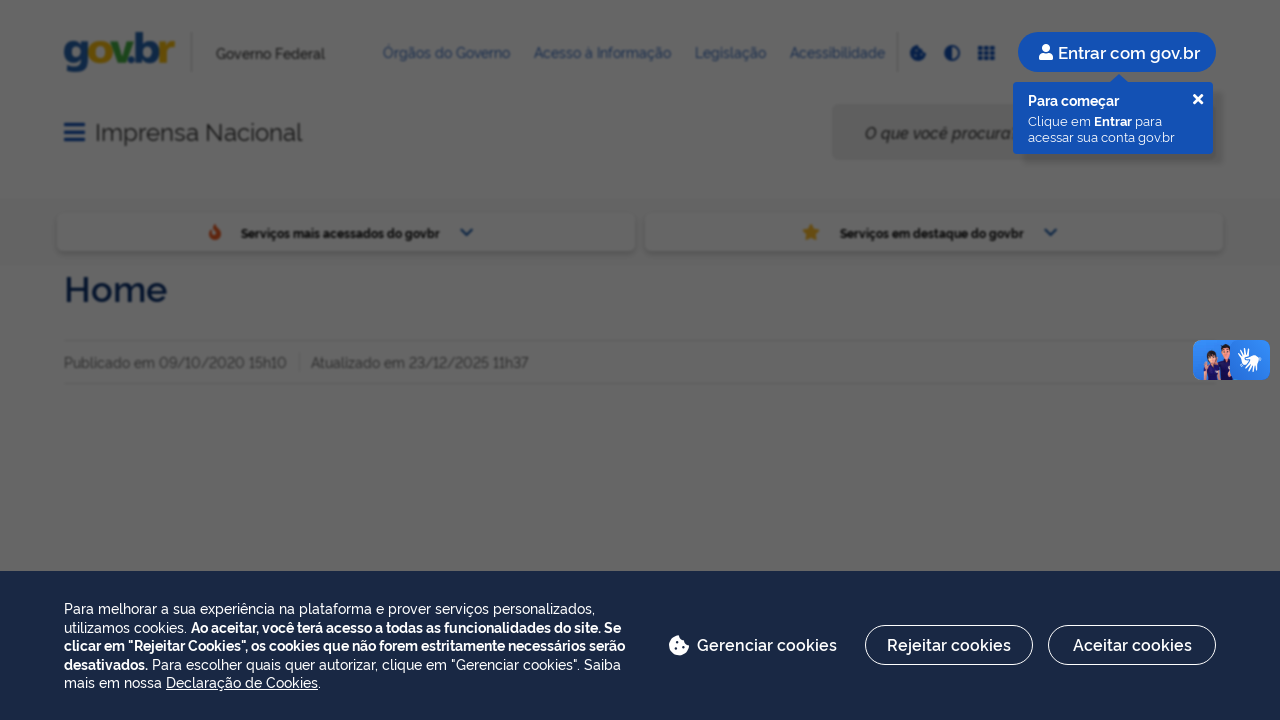

Waited for page to reach networkidle state
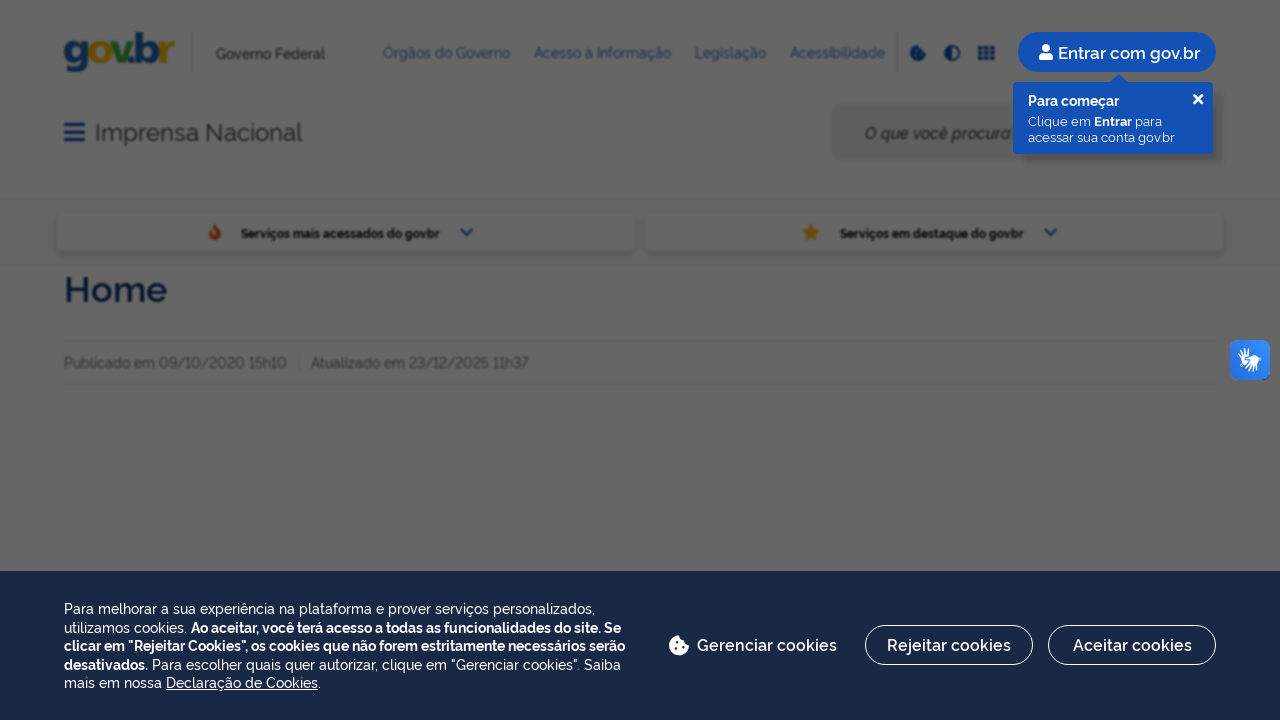

Verified body element is present on Brazilian National Press government website
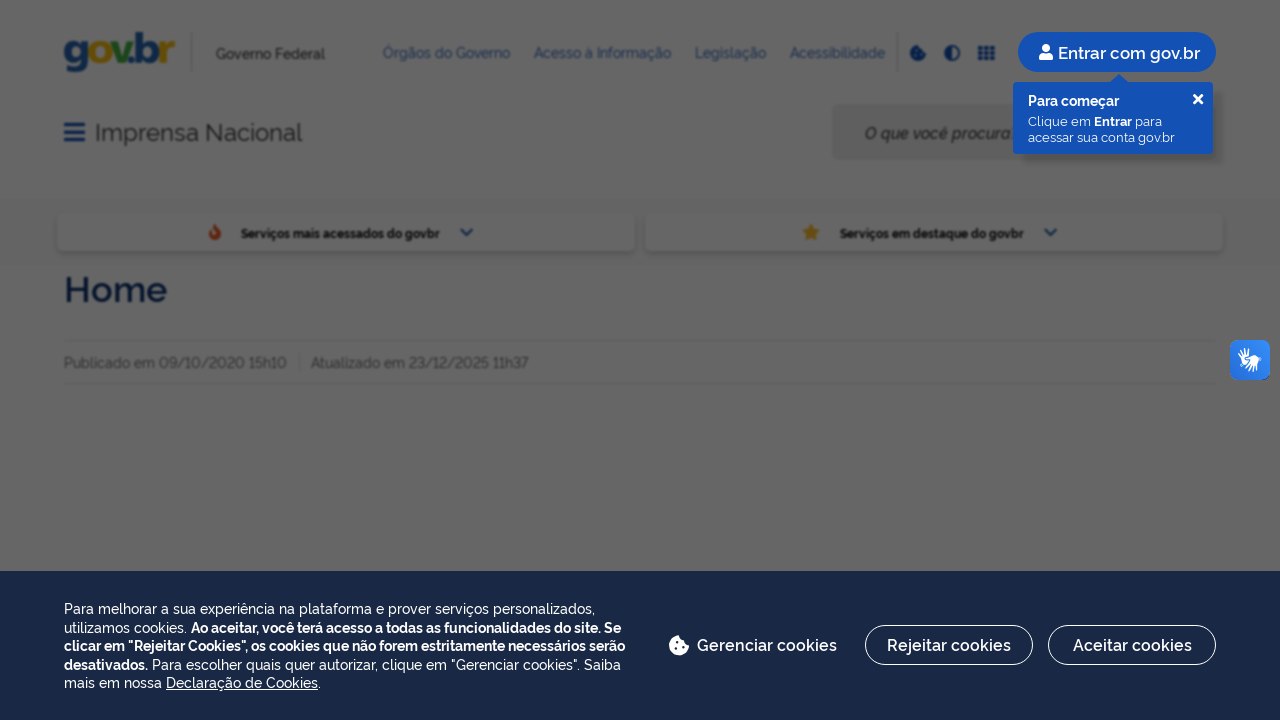

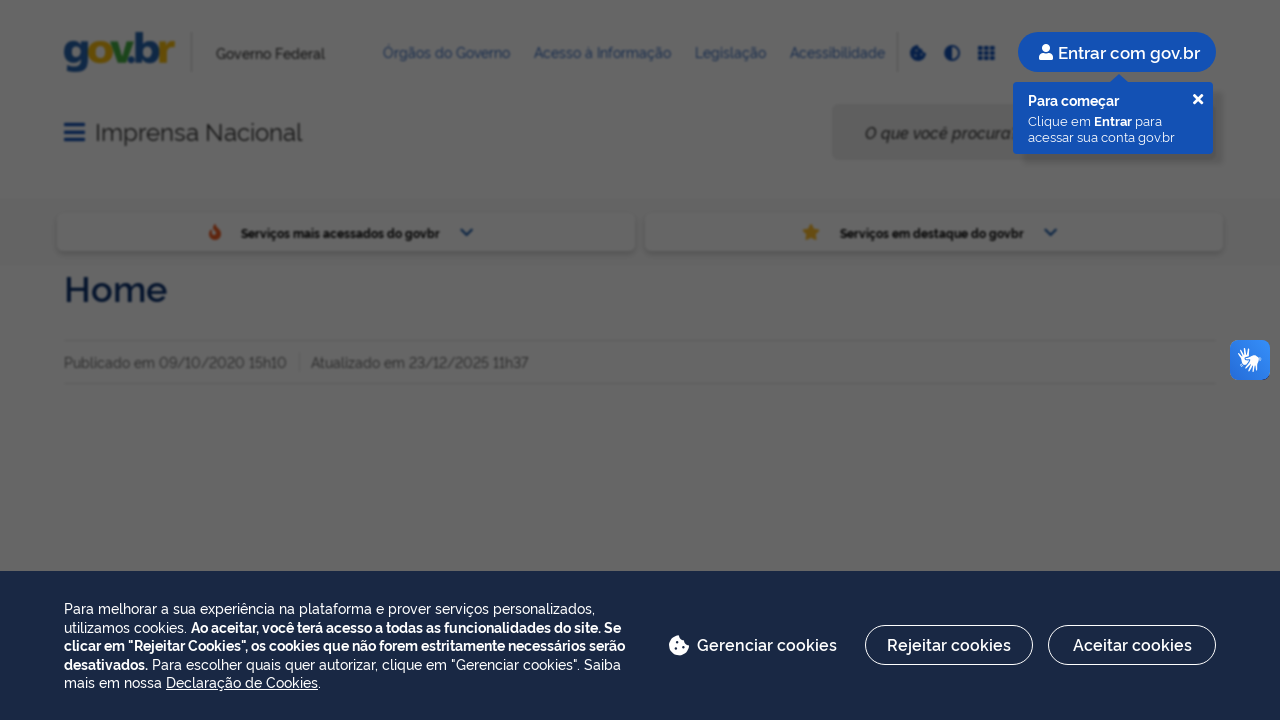